Tests clicking on the .NET link in the section area on the Playwright .NET documentation page.

Starting URL: https://playwright.dev/dotnet/

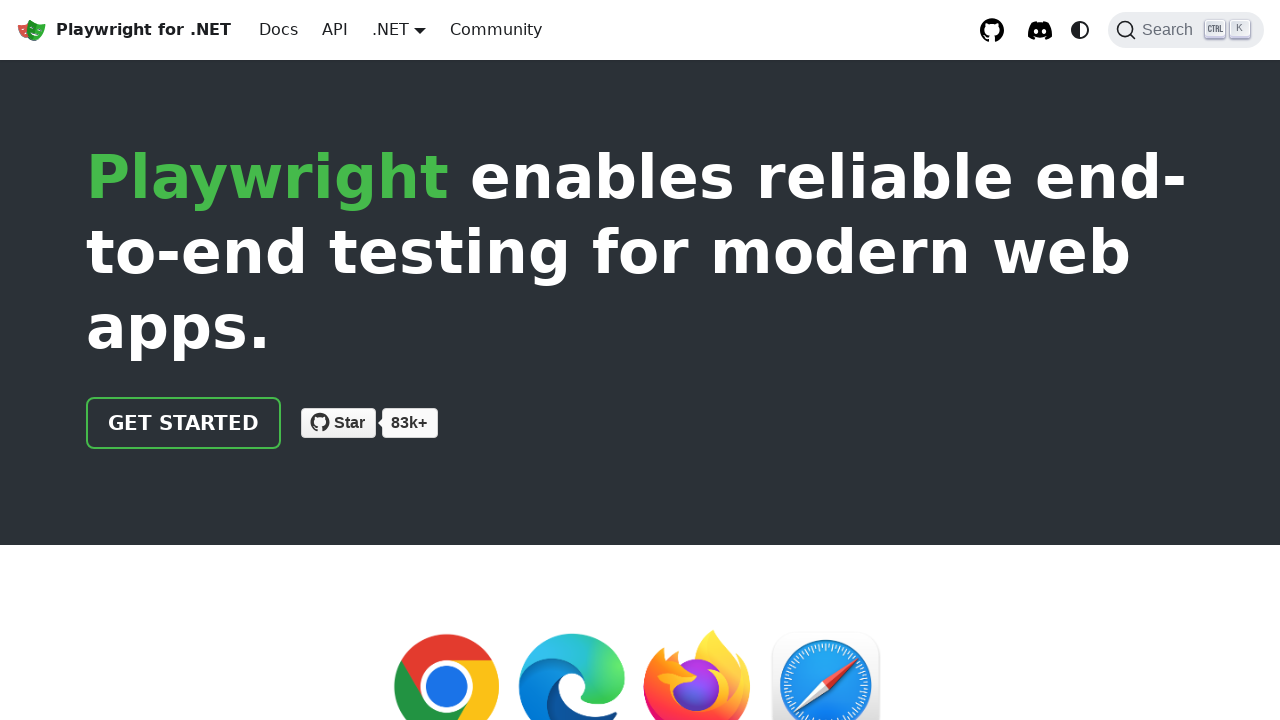

Clicked on the .NET link in the section area on Playwright .NET documentation page at (170, 360) on section >> text=.NET
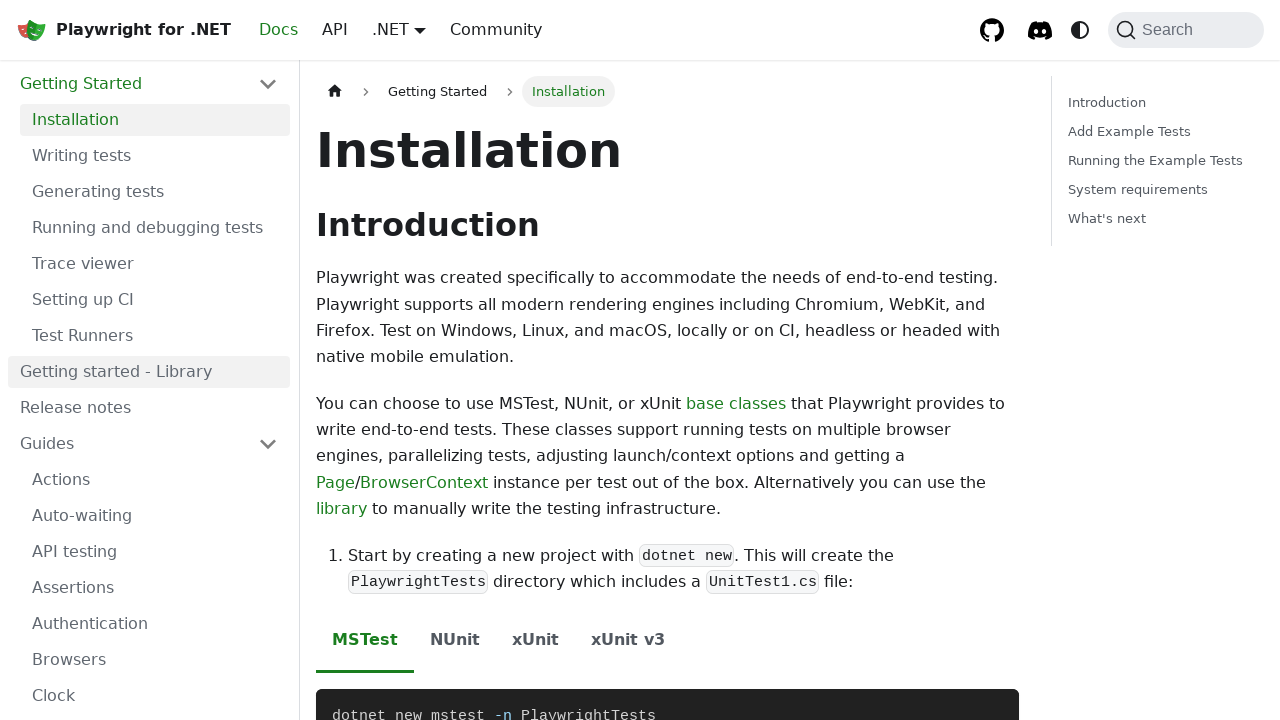

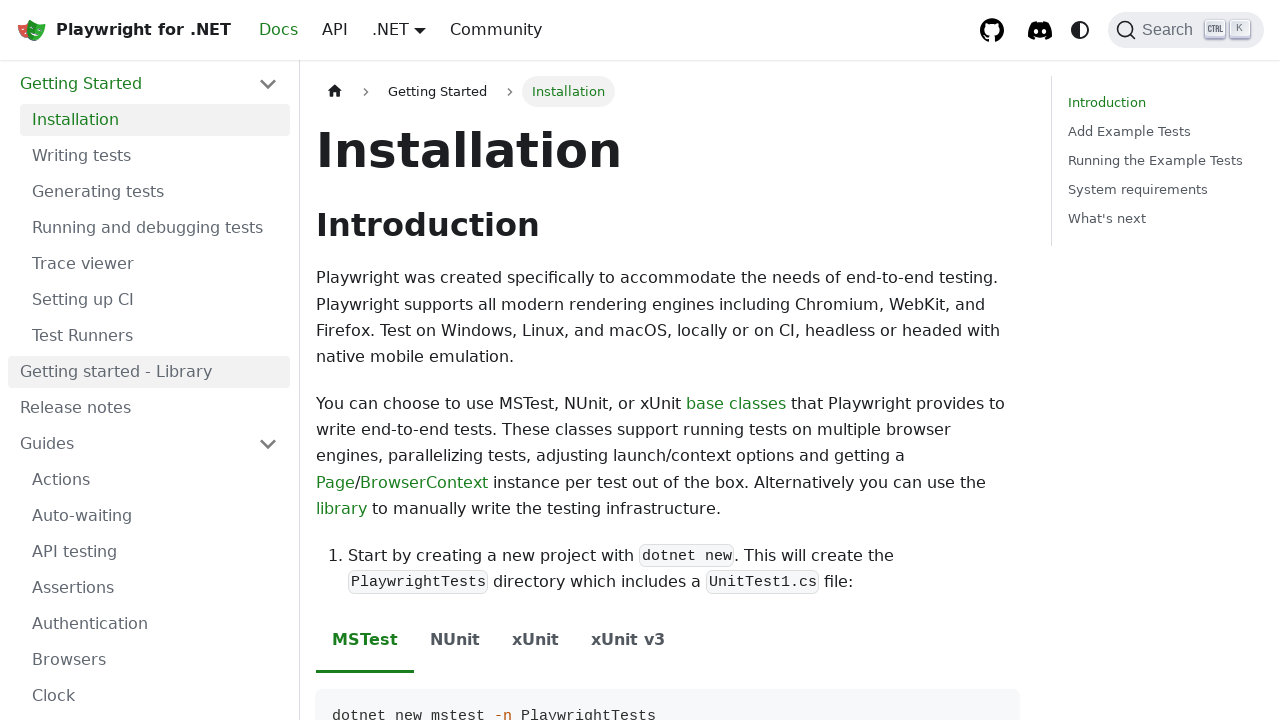